Fills the first name field with "test1" on a test blog page

Starting URL: http://only-testing-blog.blogspot.in/2013/11/new-test.html

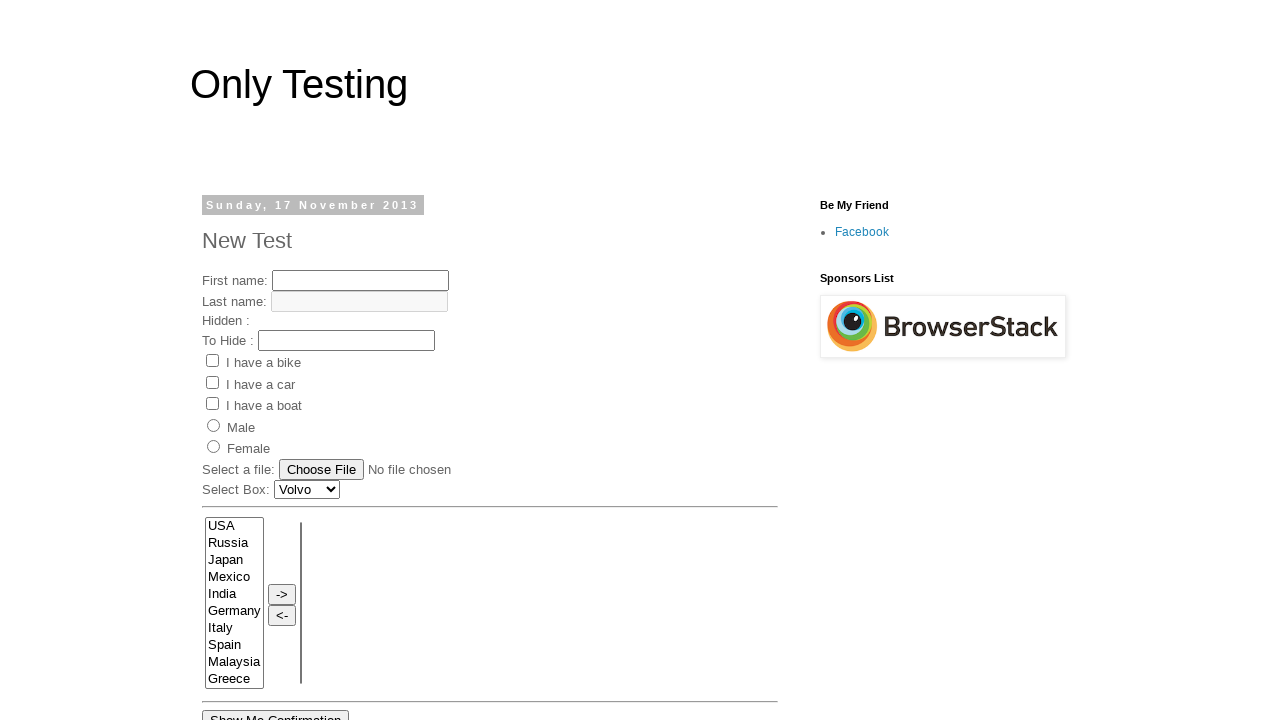

Filled first name field with 'test1' on //input[@name='fname']
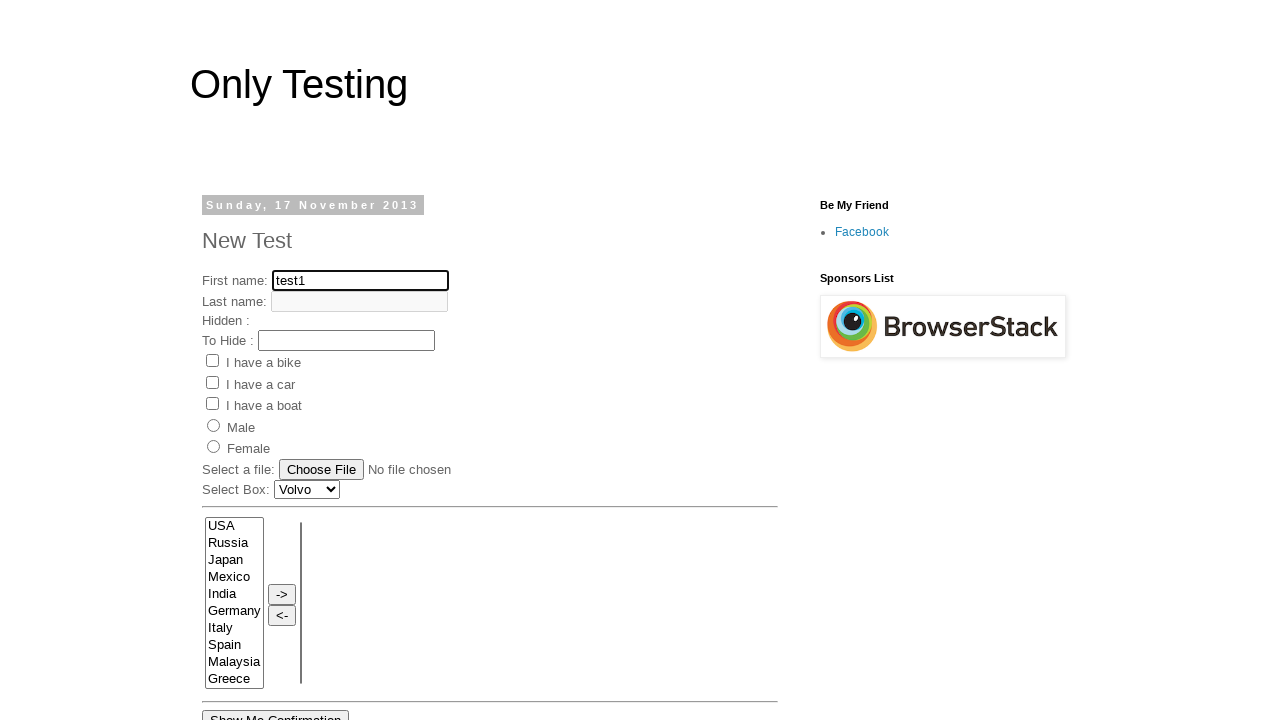

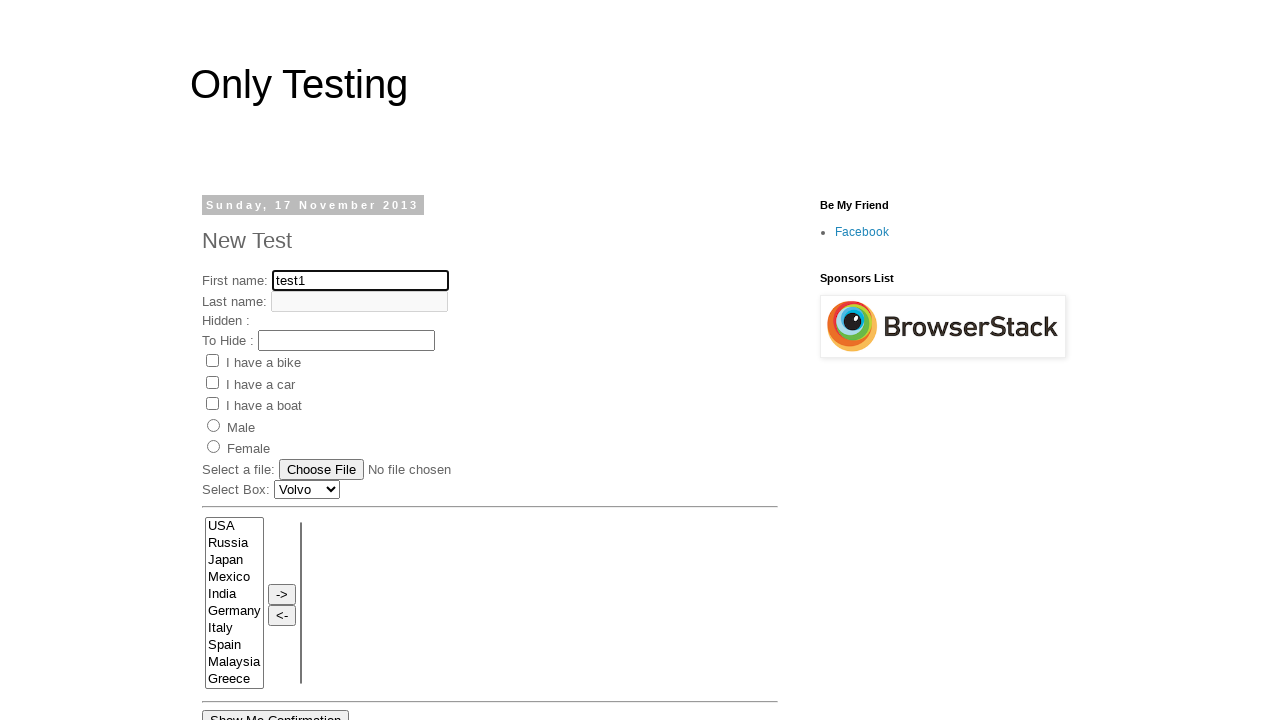